Navigates to Honda 2 Wheelers India homepage and verifies the page loaded correctly by checking the current URL matches the expected URL.

Starting URL: https://www.honda2wheelersindia.com/

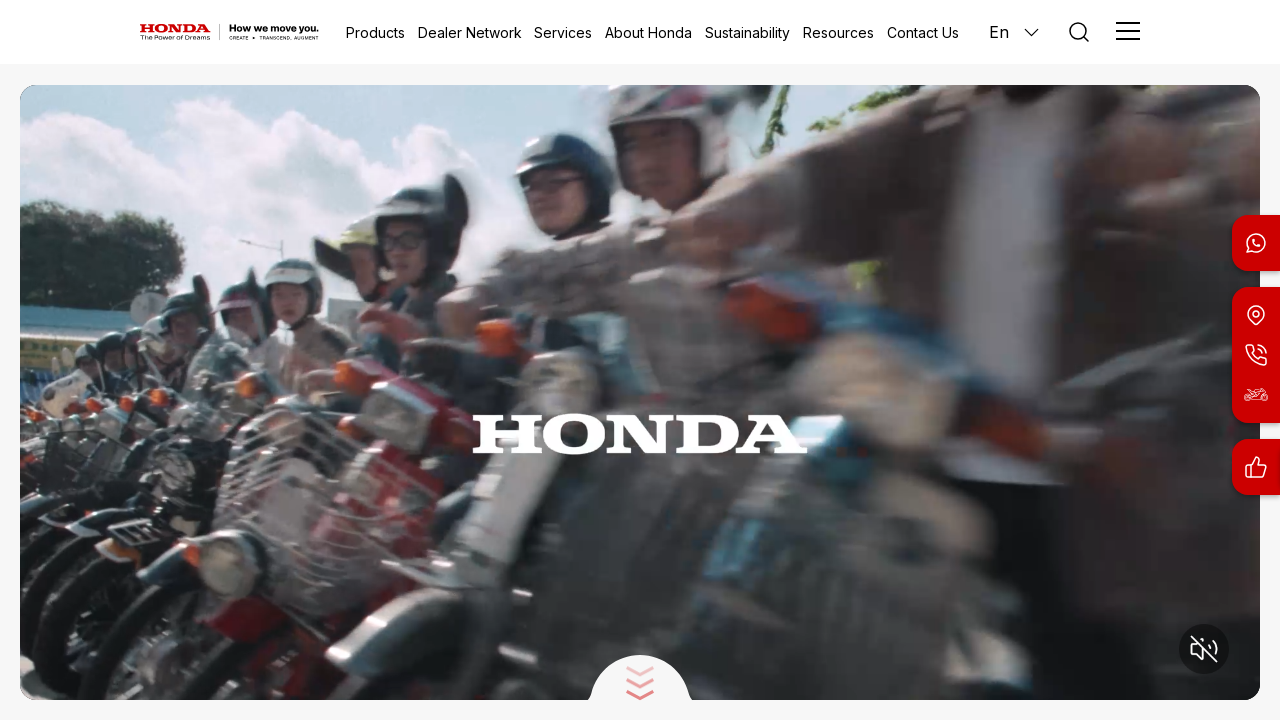

Waited for page to load with domcontentloaded state
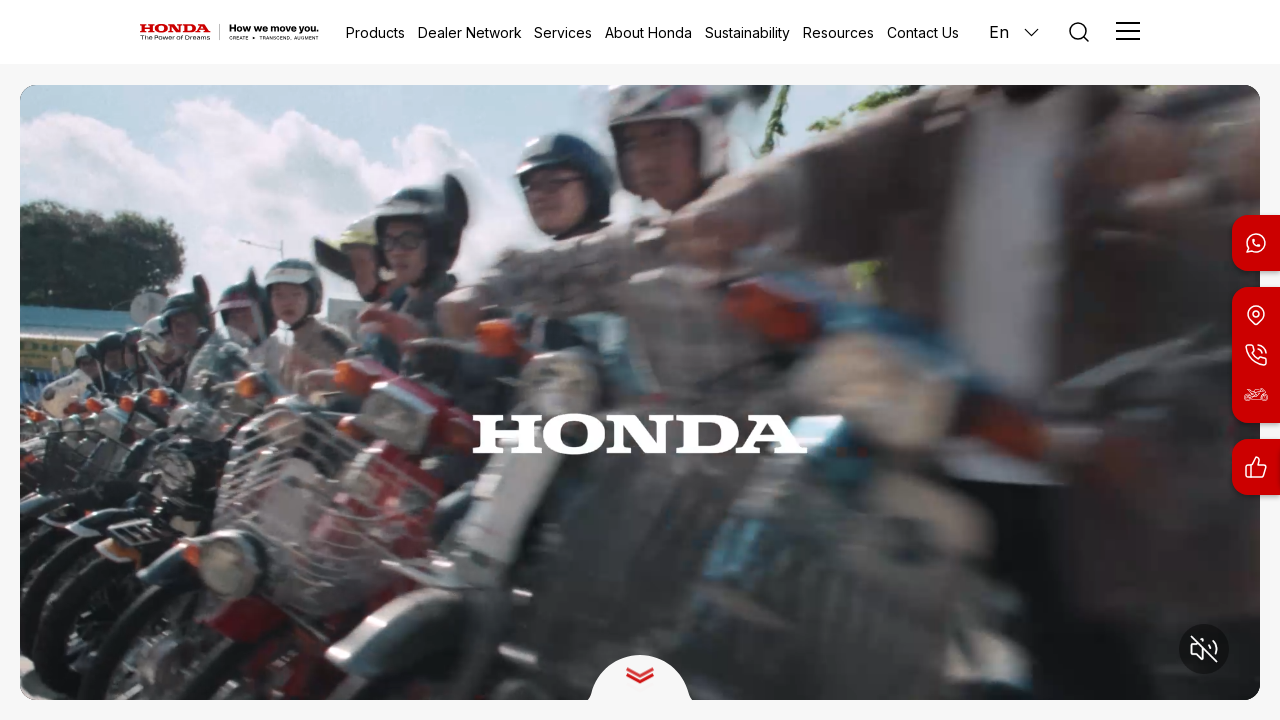

Retrieved current URL from page
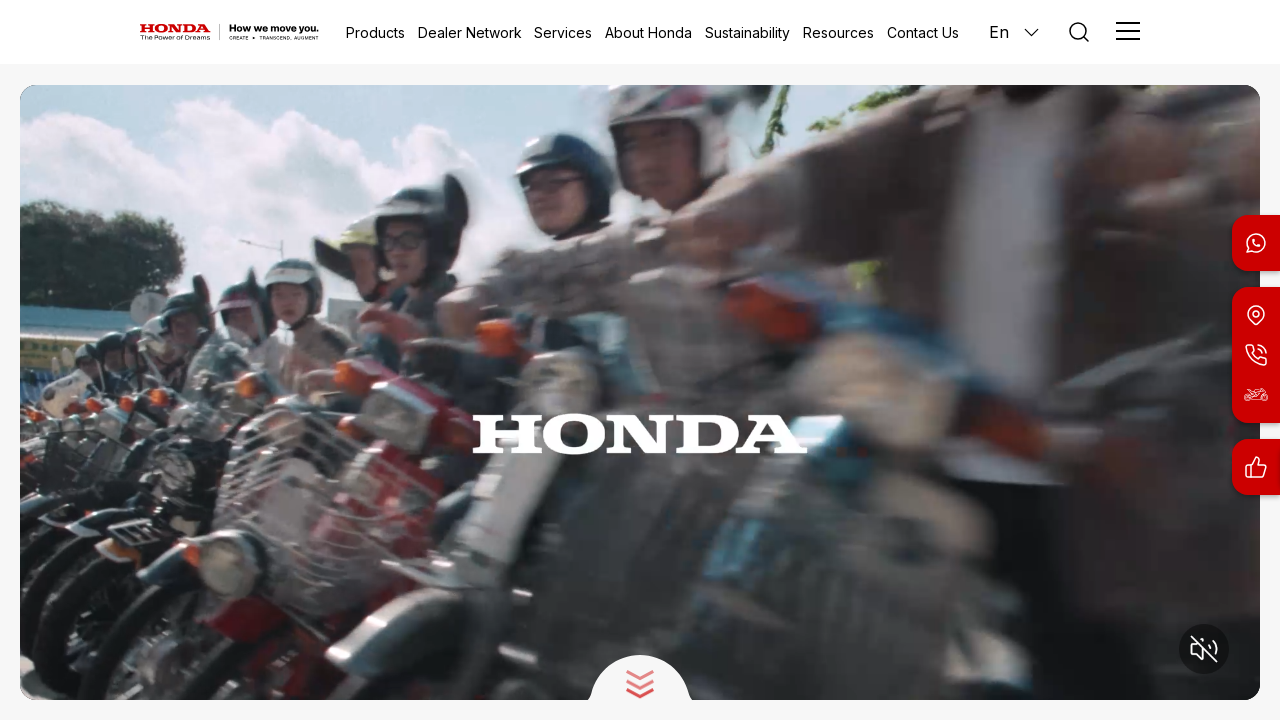

Set expected URL to https://www.honda2wheelersindia.com/
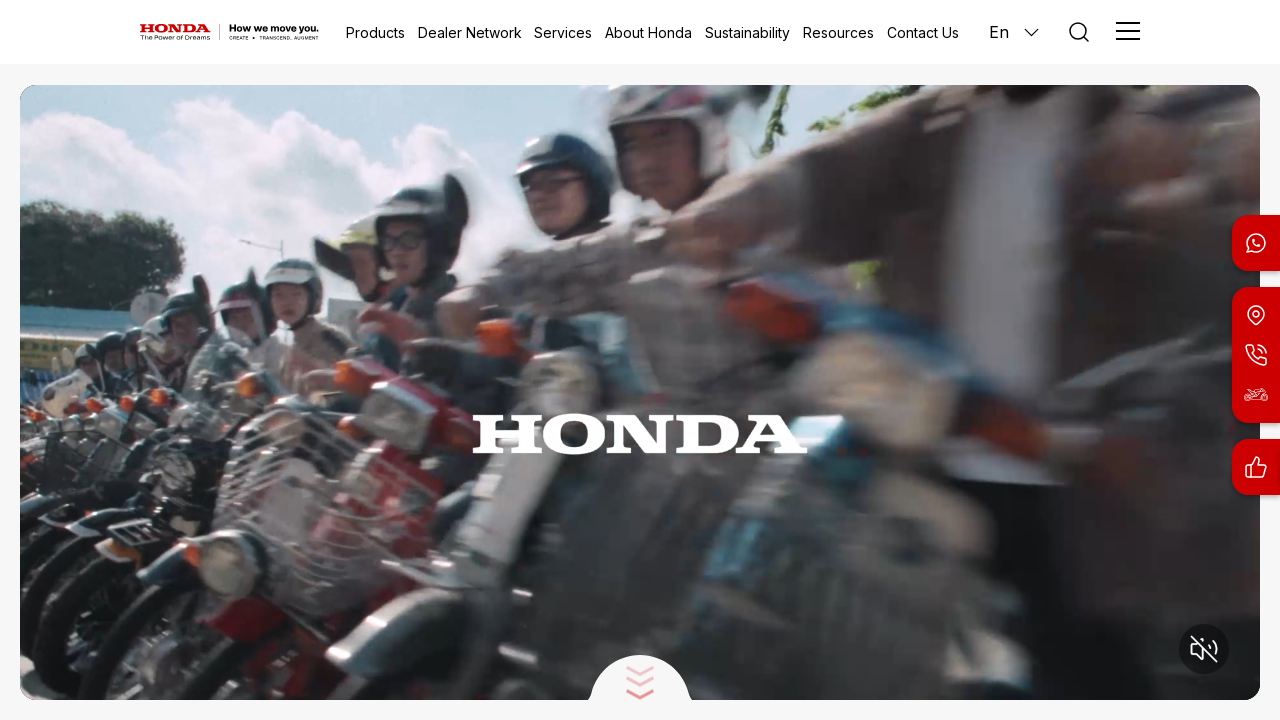

Verified current URL 'https://www.honda2wheelersindia.com/' contains expected URL 'https://www.honda2wheelersindia.com/'
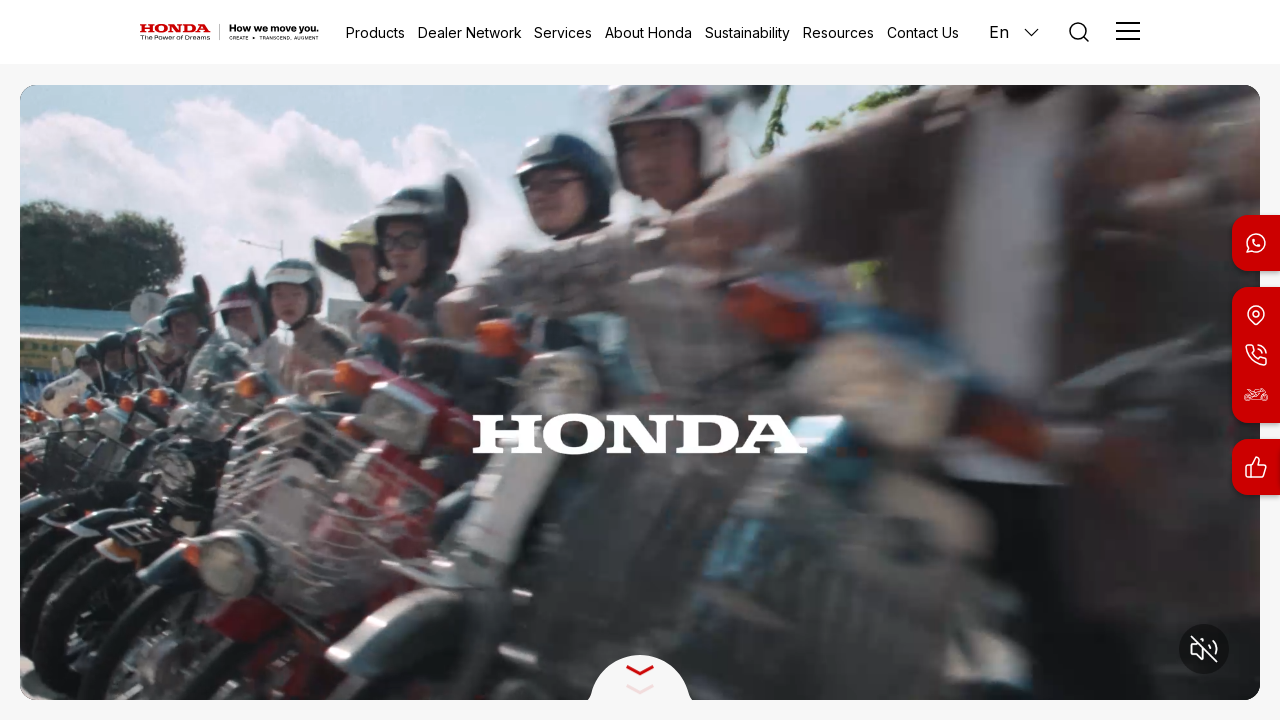

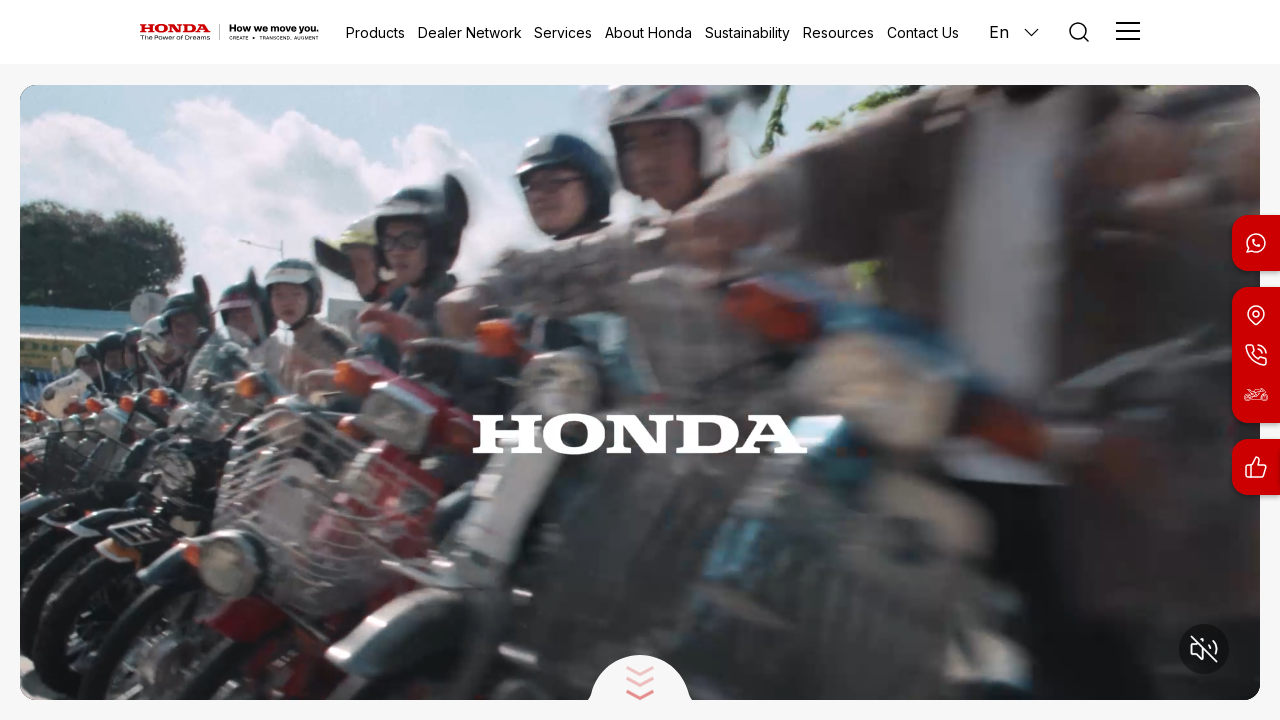